Tests a text box form by finding all input elements on the page and then filling out a form with user details including name, email, and addresses

Starting URL: https://demoqa.com/text-box/

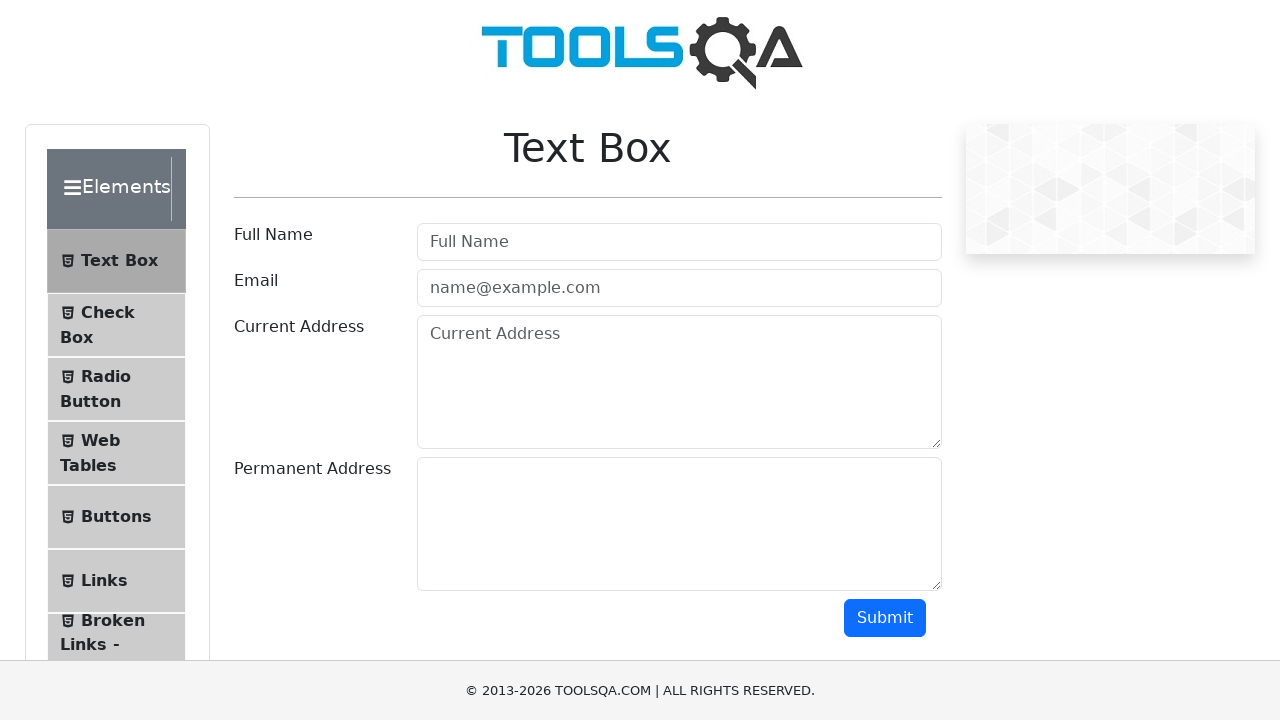

Located all input elements on the page
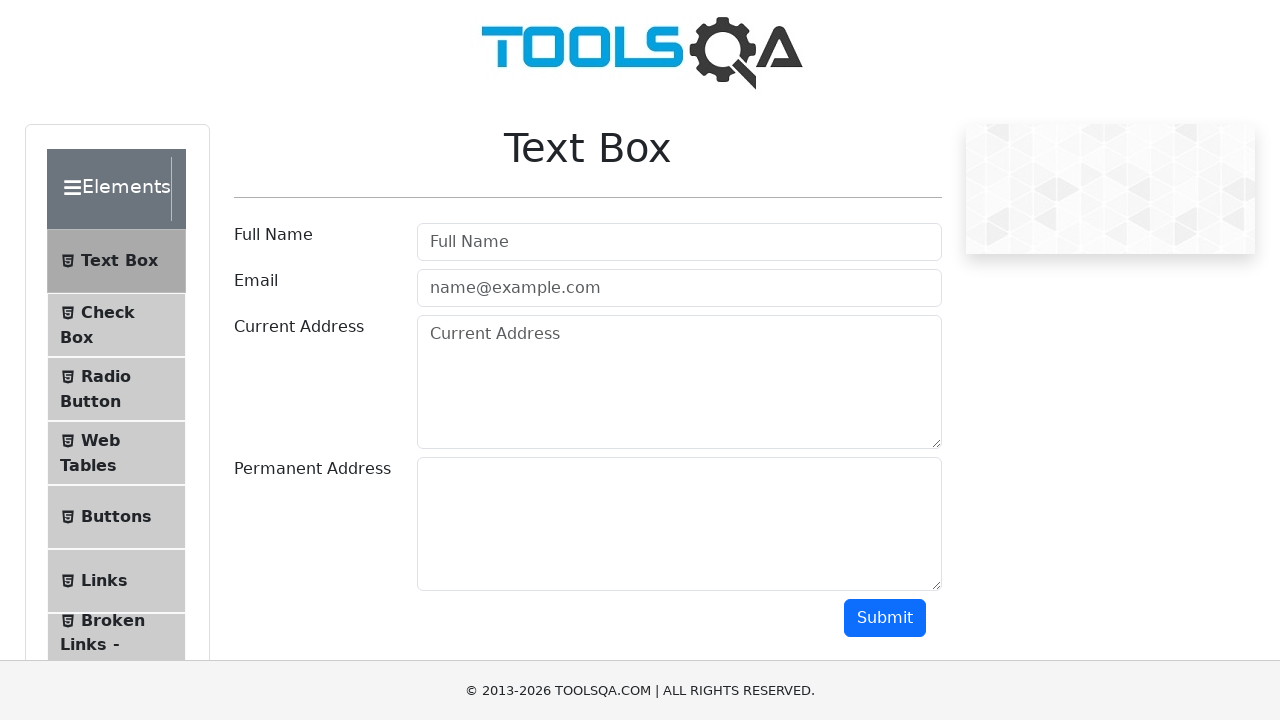

Filled userName field with 'Test User' on #userName
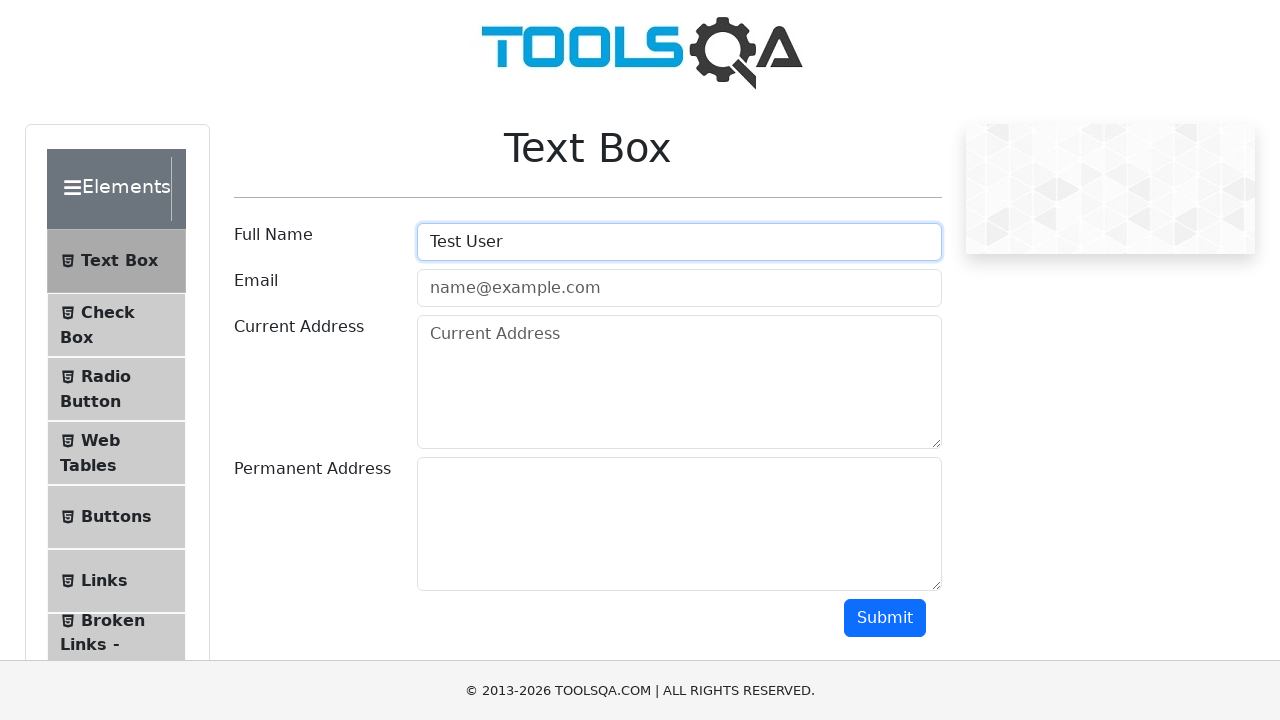

Filled userEmail field with 'TestUser@gmail.com' on #userEmail
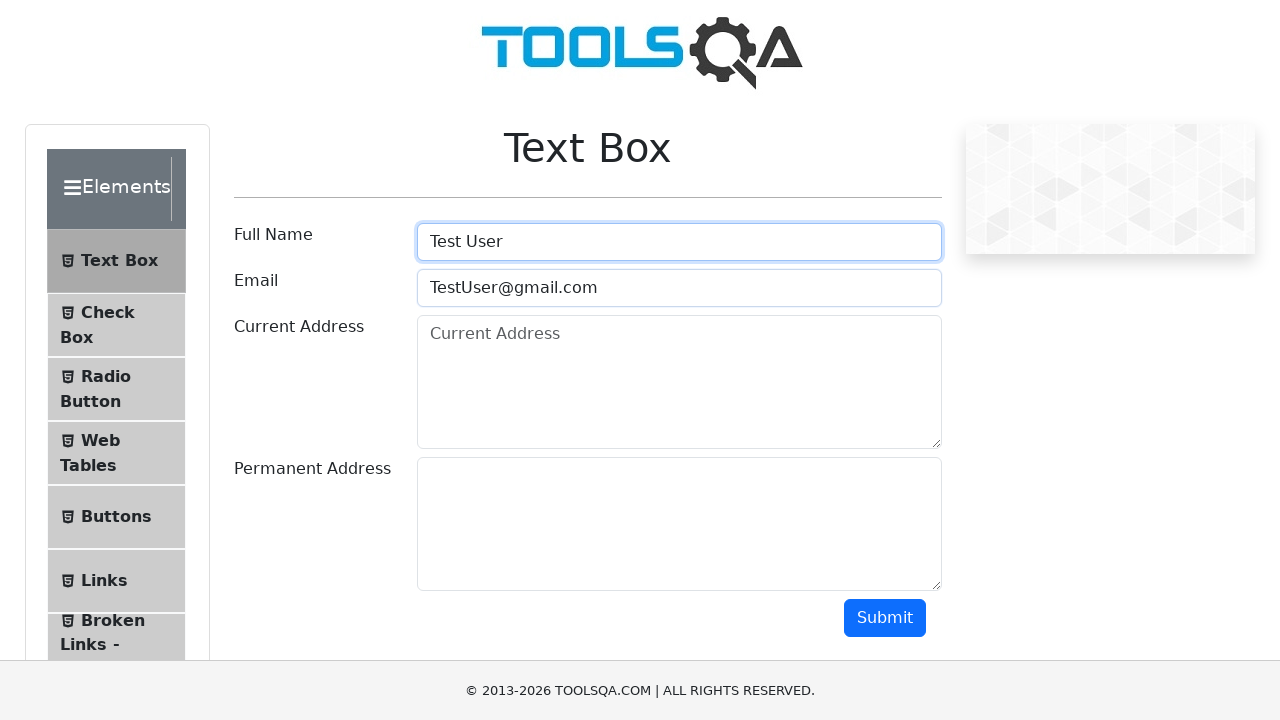

Filled currentAddress field with 'This is the current addressABC' on #currentAddress
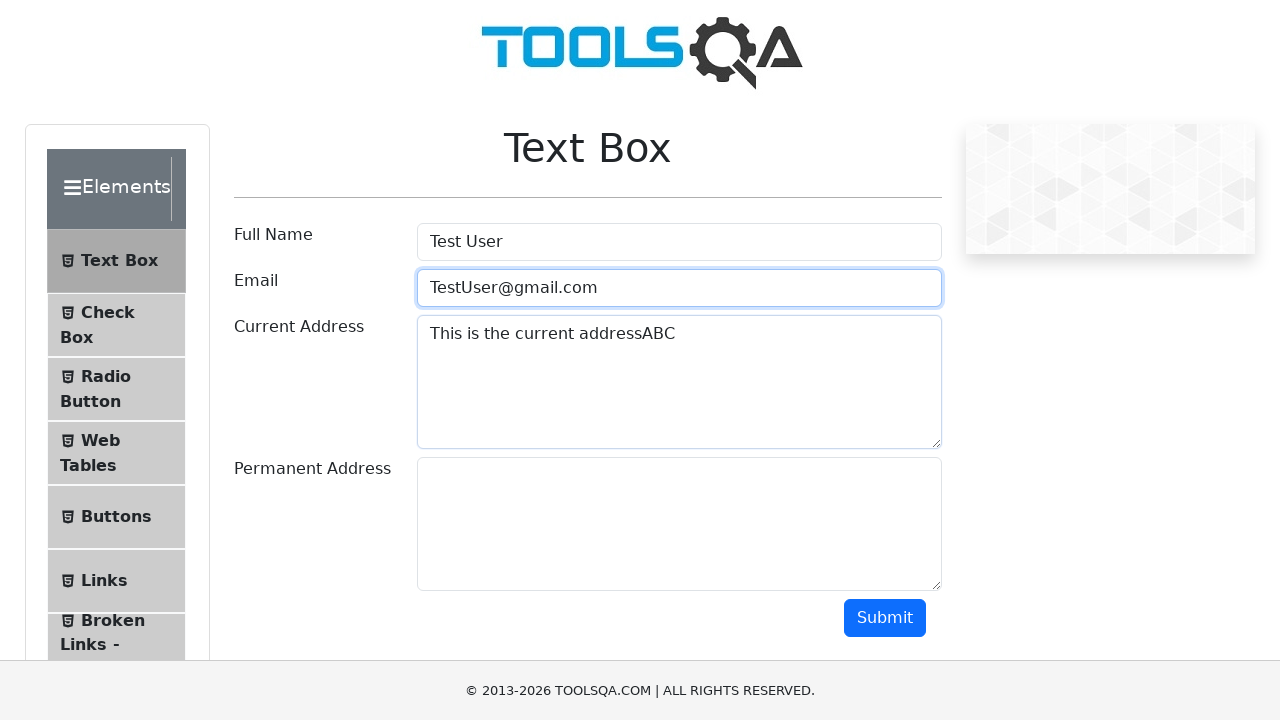

Filled permanentAddress field with 'This is the permanent addressXYZ' on #permanentAddress
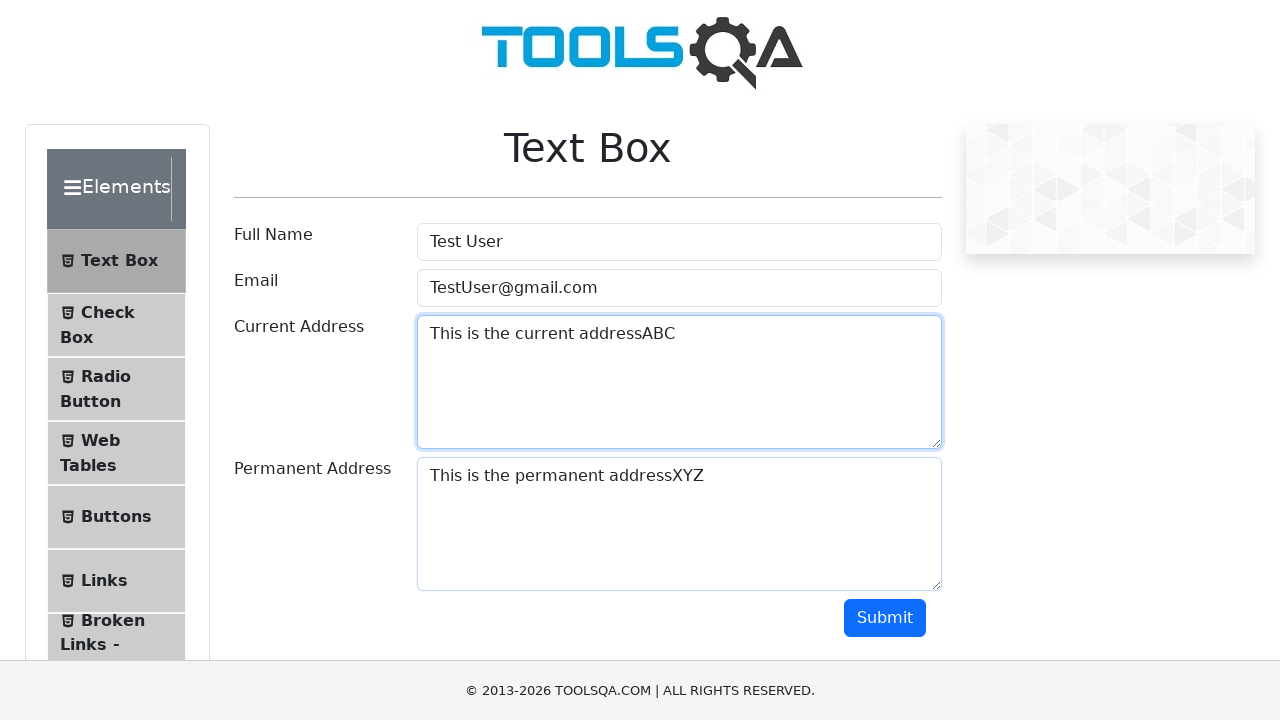

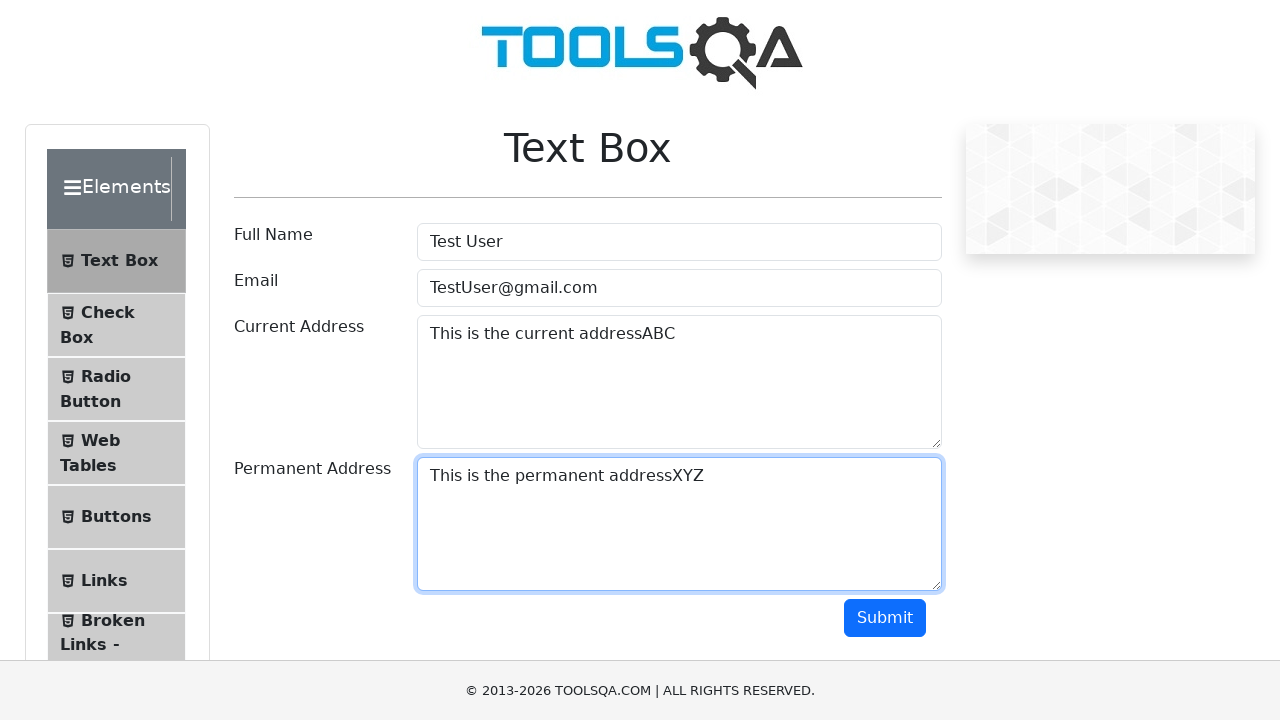